Tests window handling by switching to an iframe, clicking a "Try it" button to open a new window, capturing information about the new window, then closing it and switching back to the original window.

Starting URL: https://www.w3schools.com/jsref/tryit.asp?filename=tryjsref_win_open

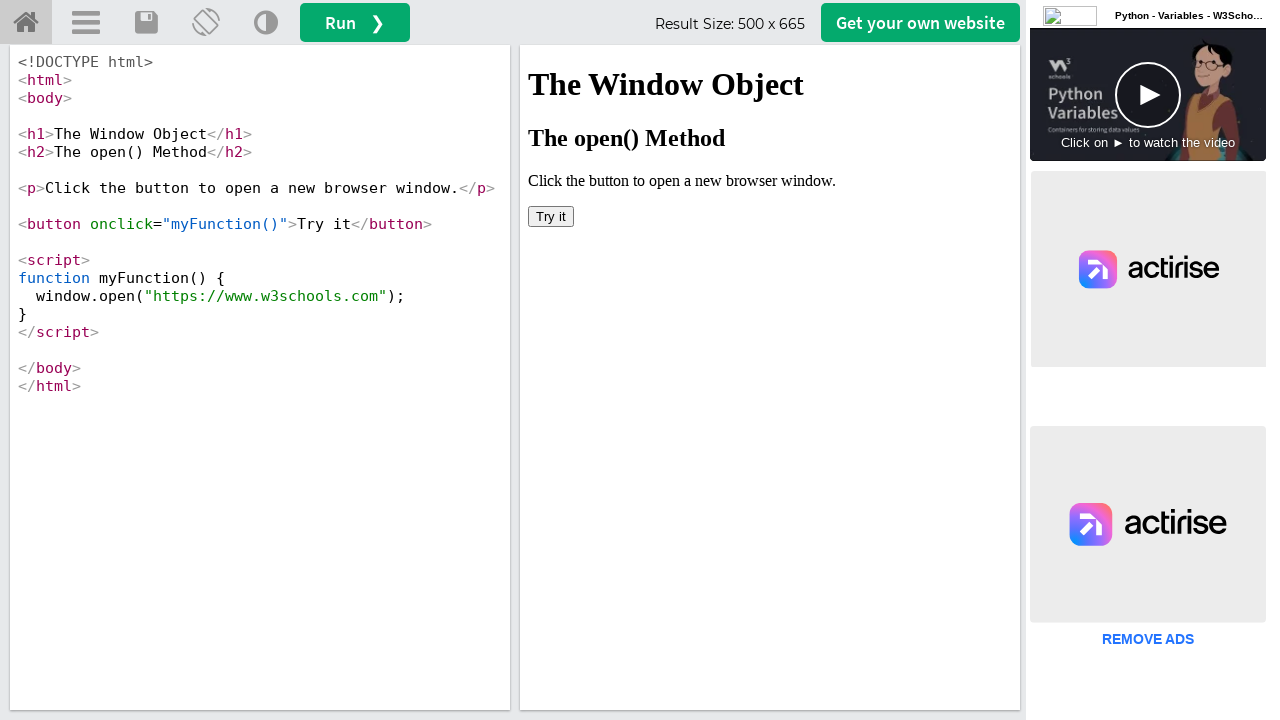

Located iframe with id 'iframeResult'
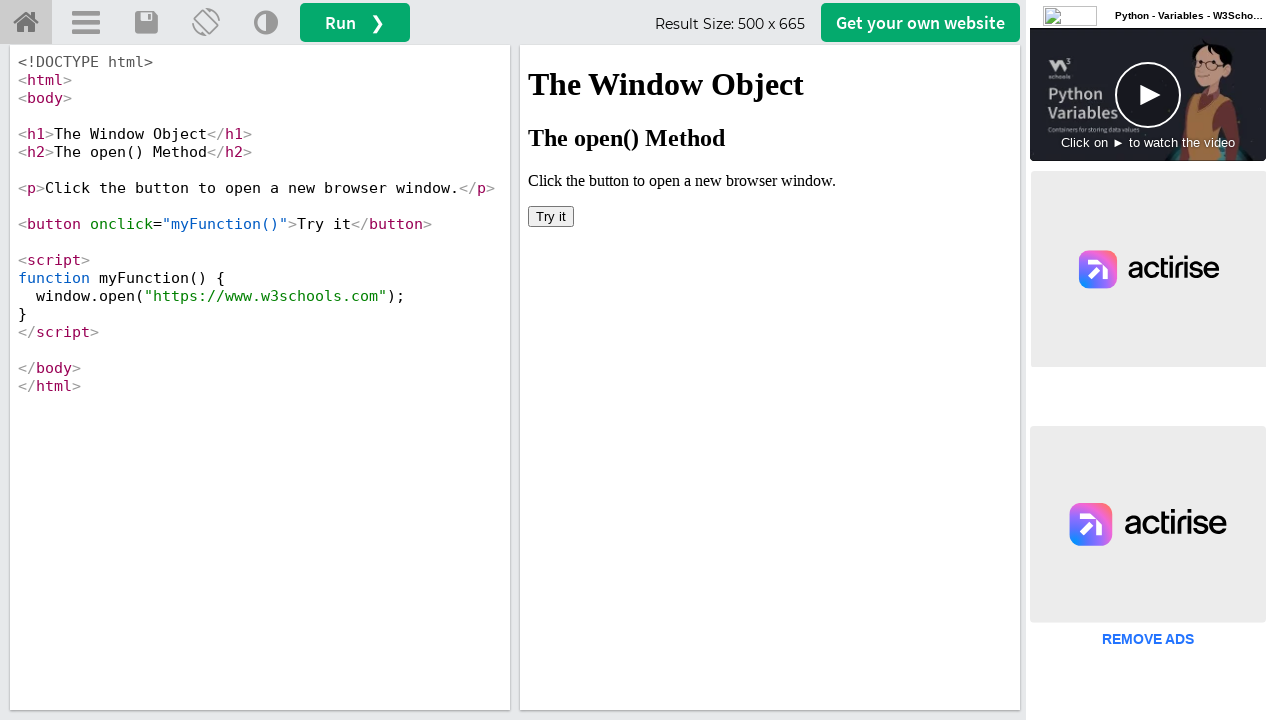

Clicked 'Try it' button in iframe to open new window at (551, 216) on #iframeResult >> internal:control=enter-frame >> button:text('Try it')
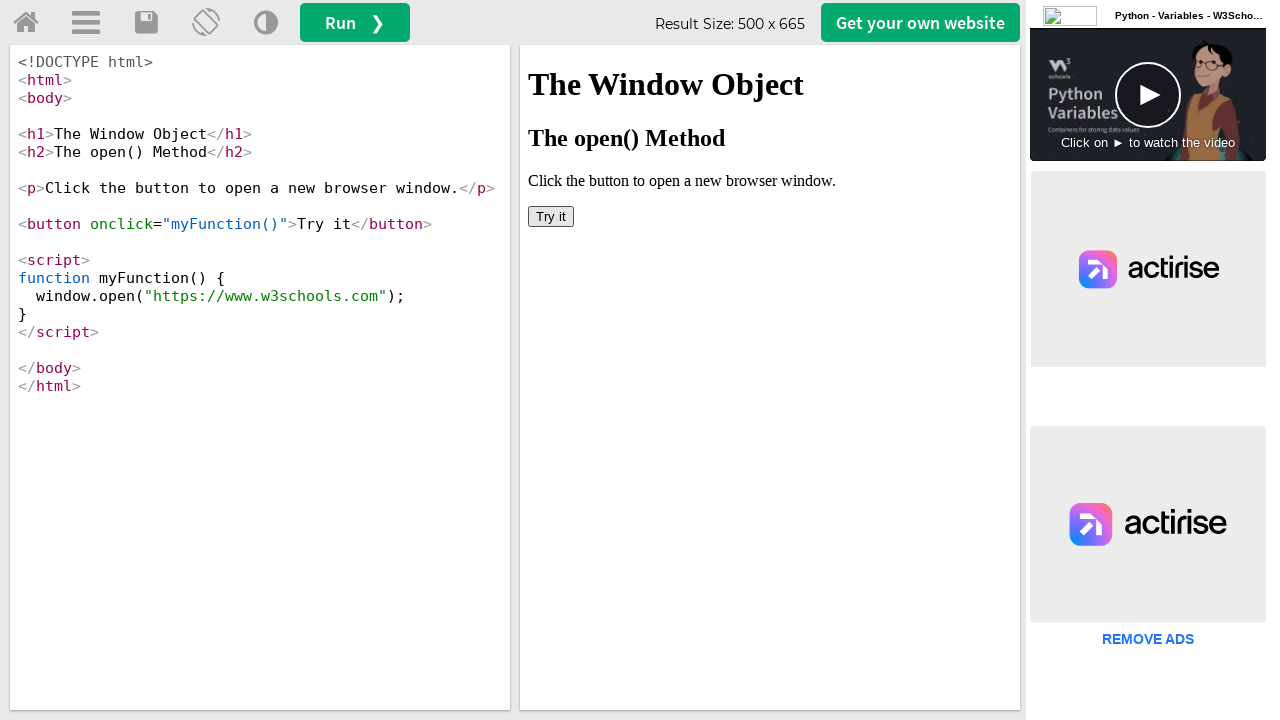

Captured new window/page object
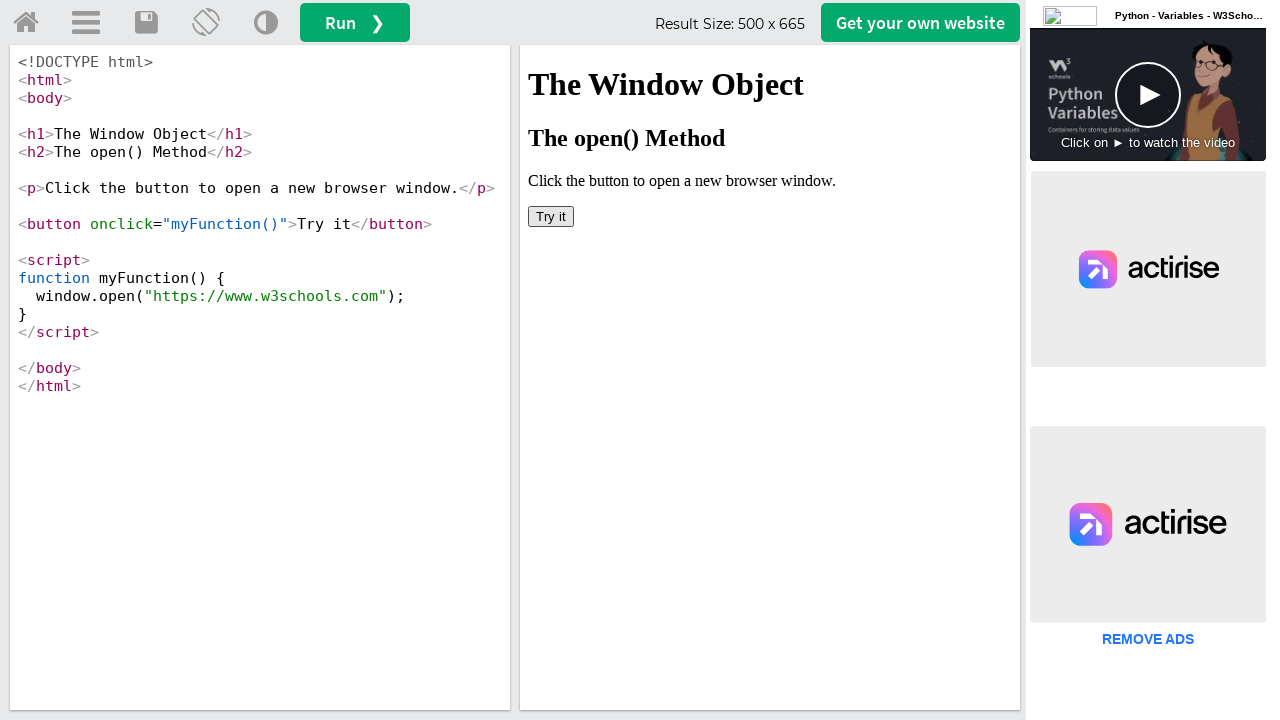

New window finished loading
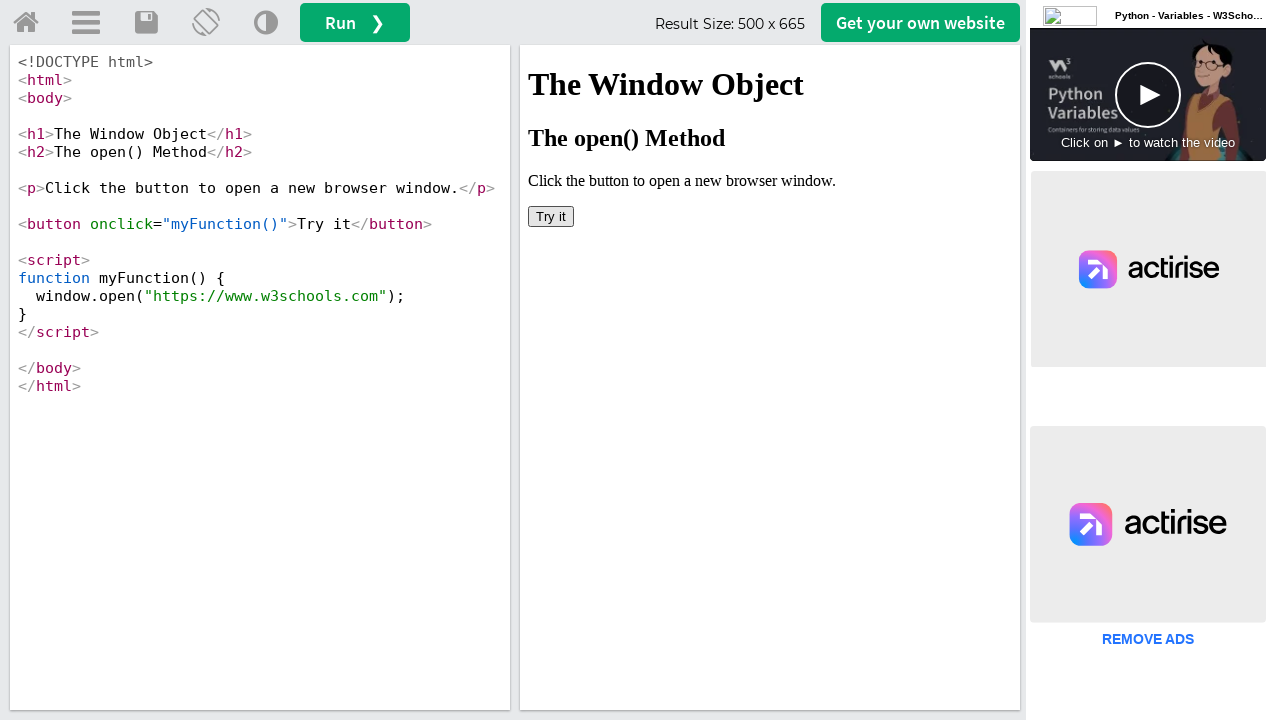

Captured new window information - URL: https://www.w3schools.com/, Title: W3Schools Online Web Tutorials
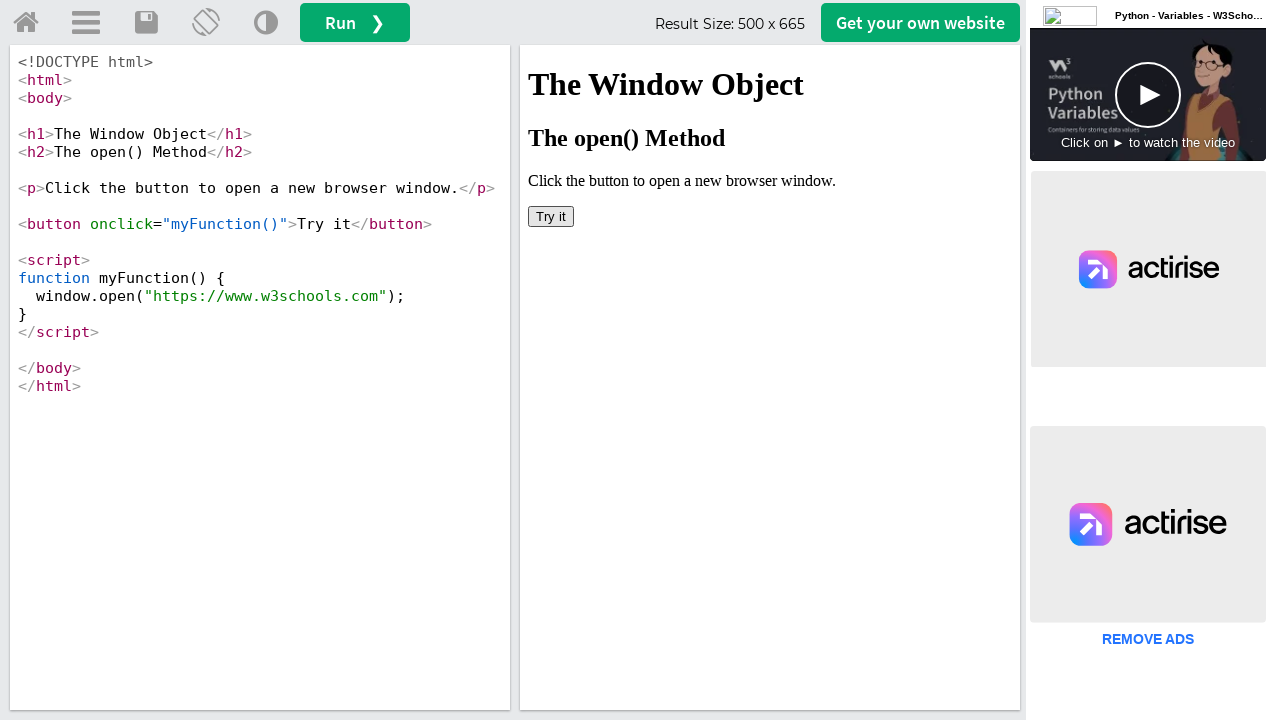

Closed the new window
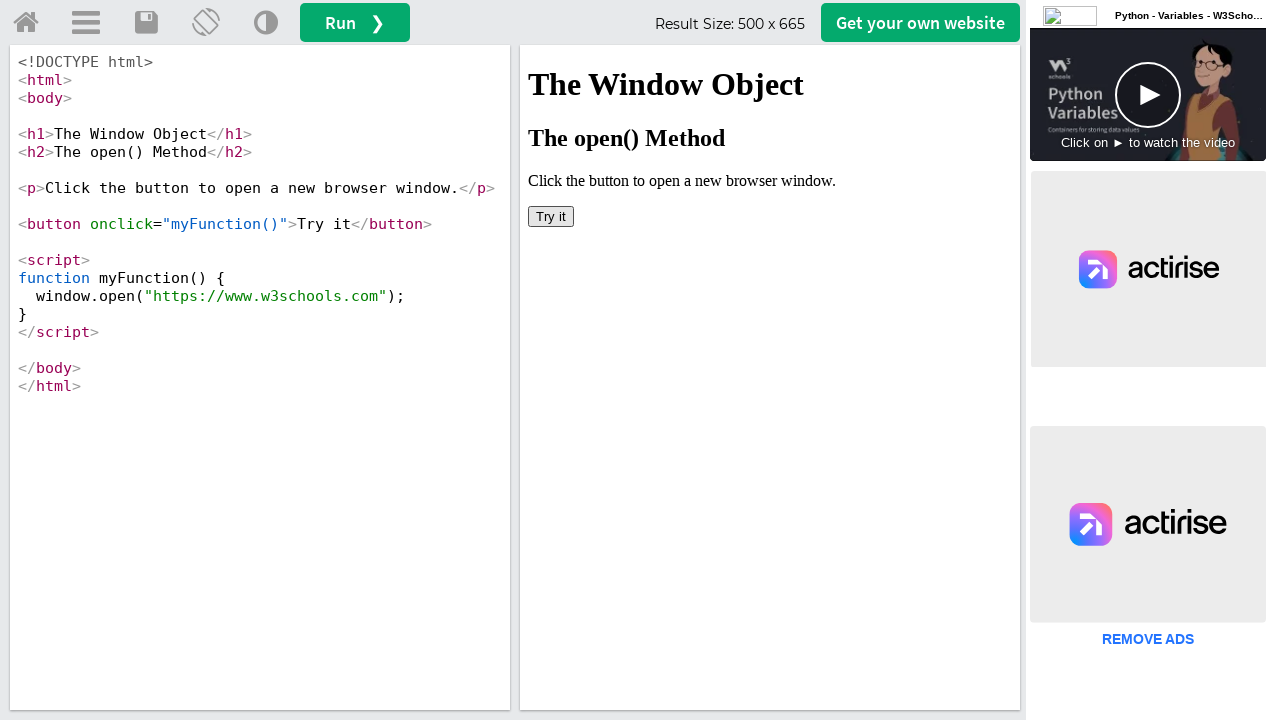

Returned focus to original page after closing new window
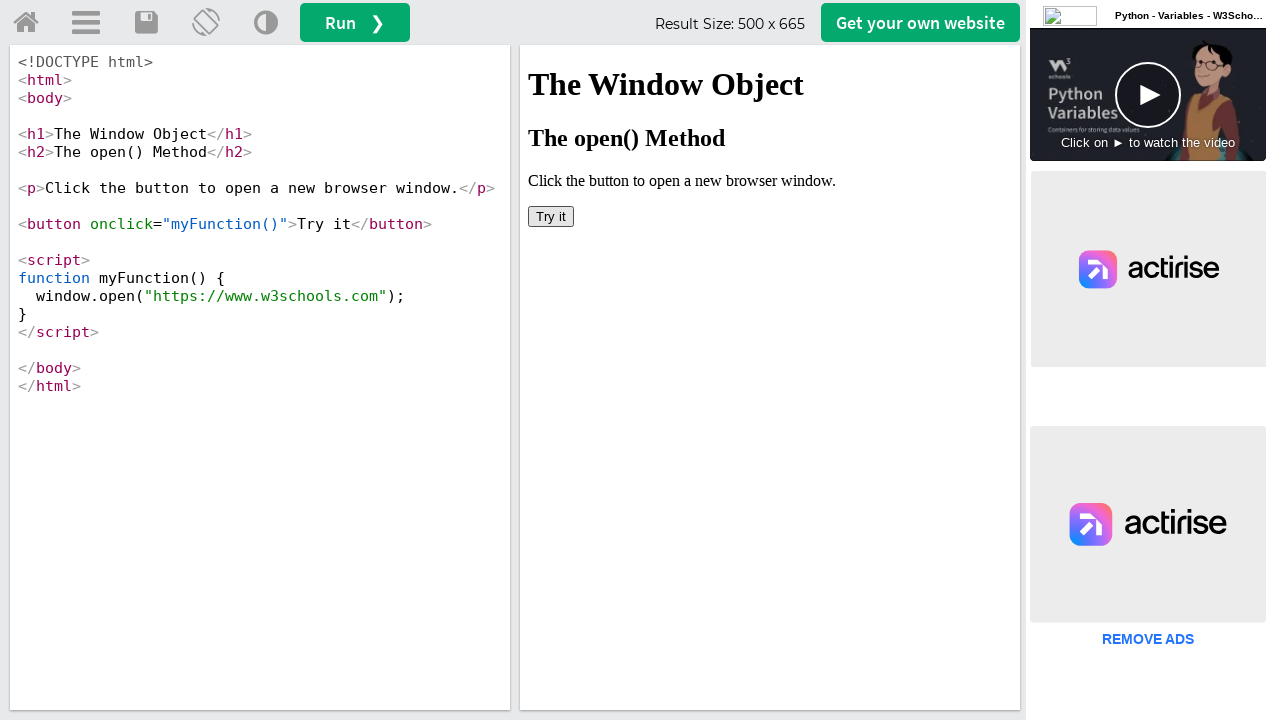

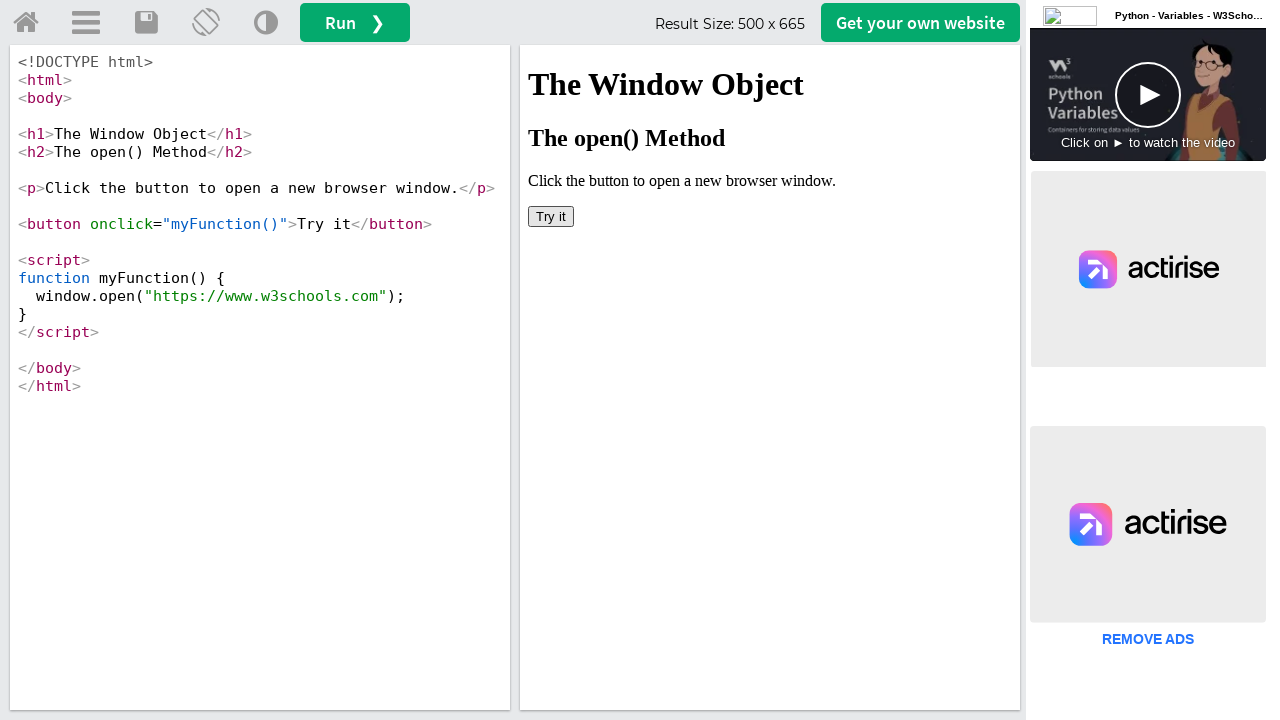